Tests prompt alert functionality by clicking on textbox tab, triggering a prompt alert, entering text, and accepting it

Starting URL: https://demo.automationtesting.in/Alerts.html

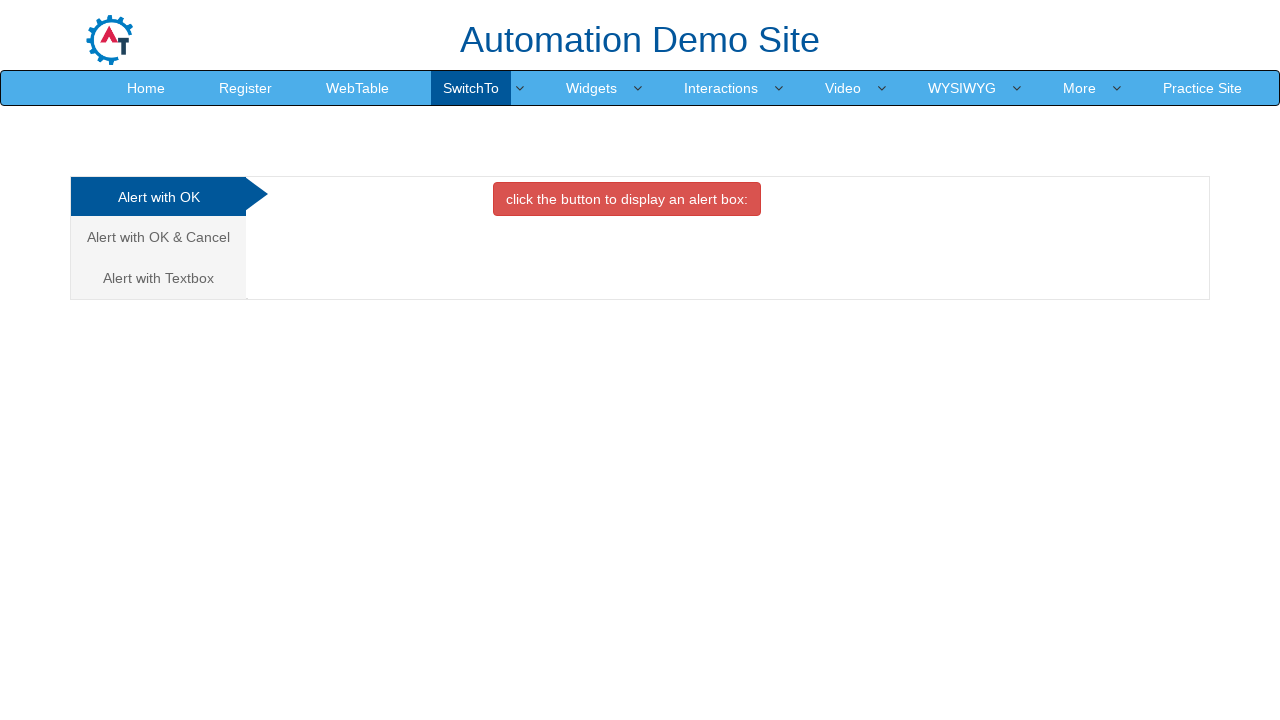

Clicked on Textbox tab at (158, 278) on xpath=//a[contains(text(),'Textbox')]
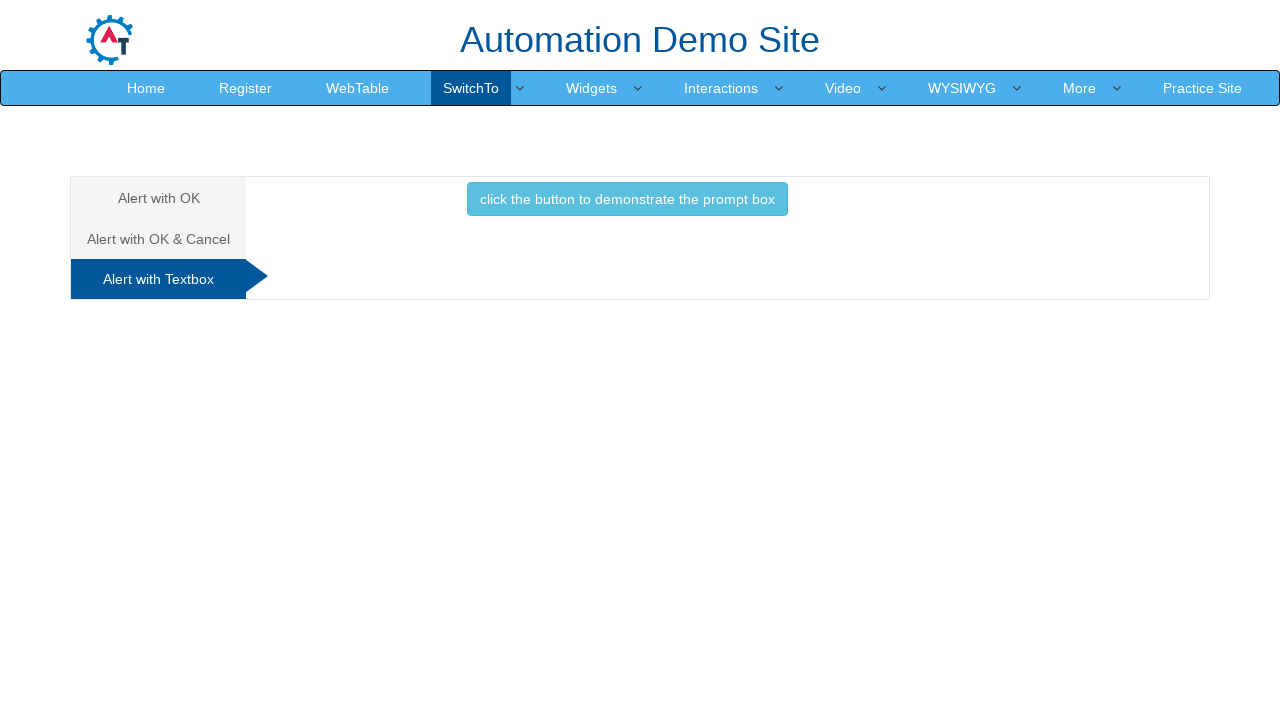

Clicked button to trigger prompt alert at (627, 199) on xpath=//button[contains(text(),'prompt box')]
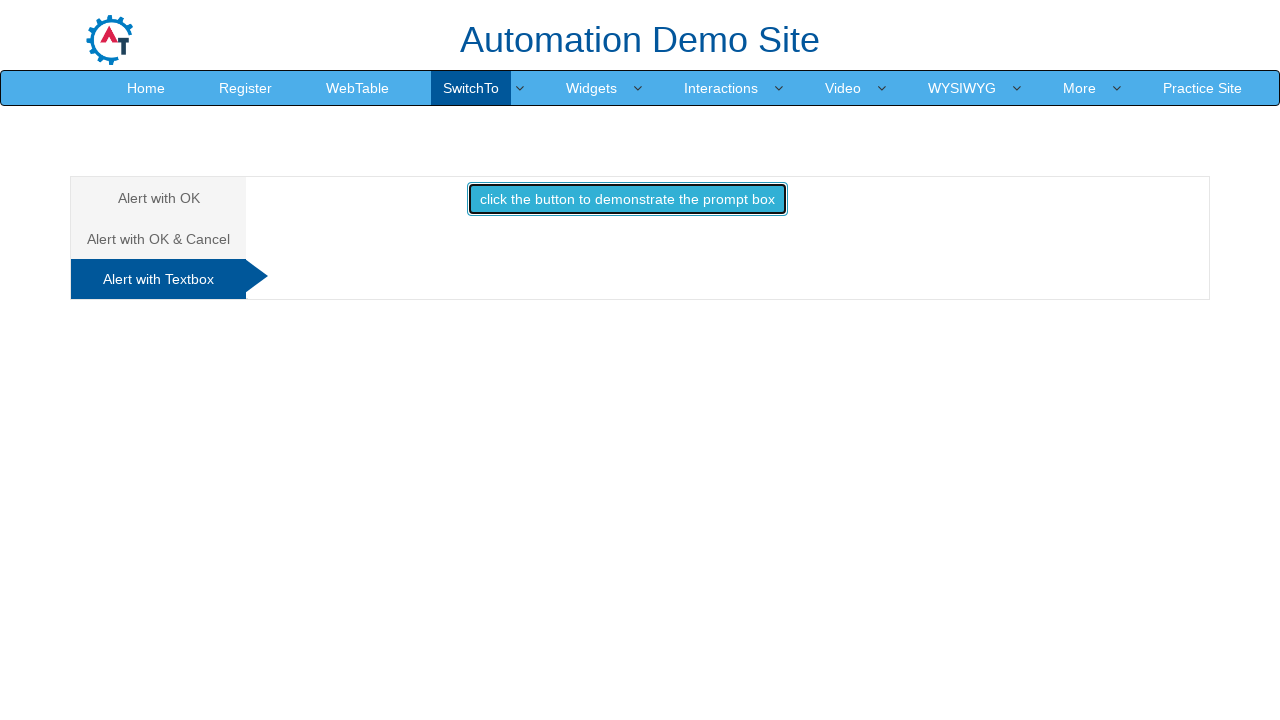

Set up dialog handler to accept prompt with text 'Vikram'
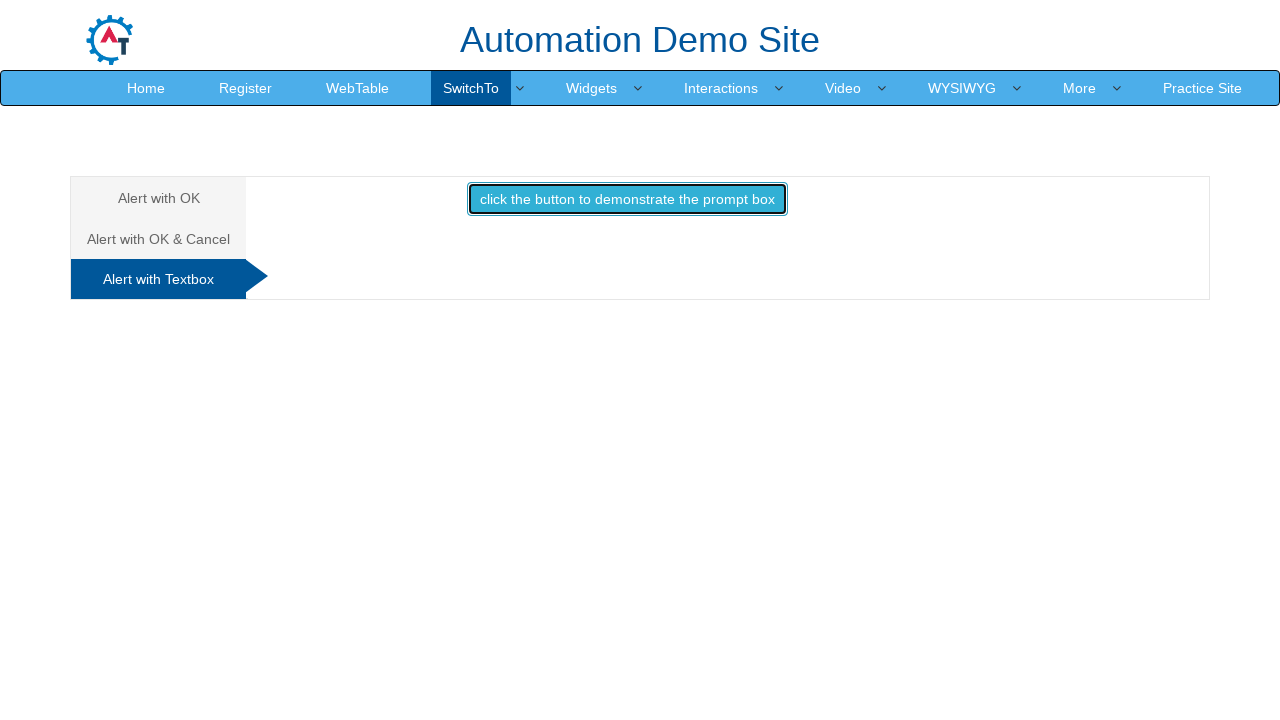

Evaluated JavaScript to ensure dialog appears and was handled
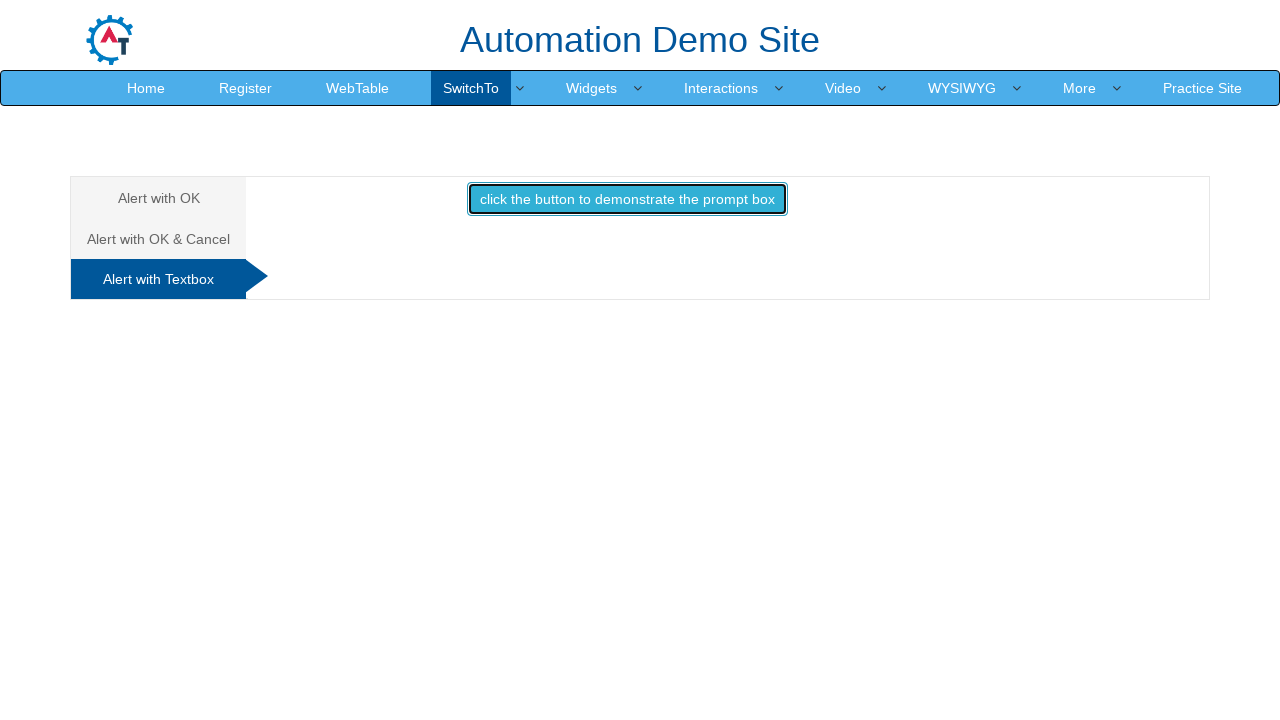

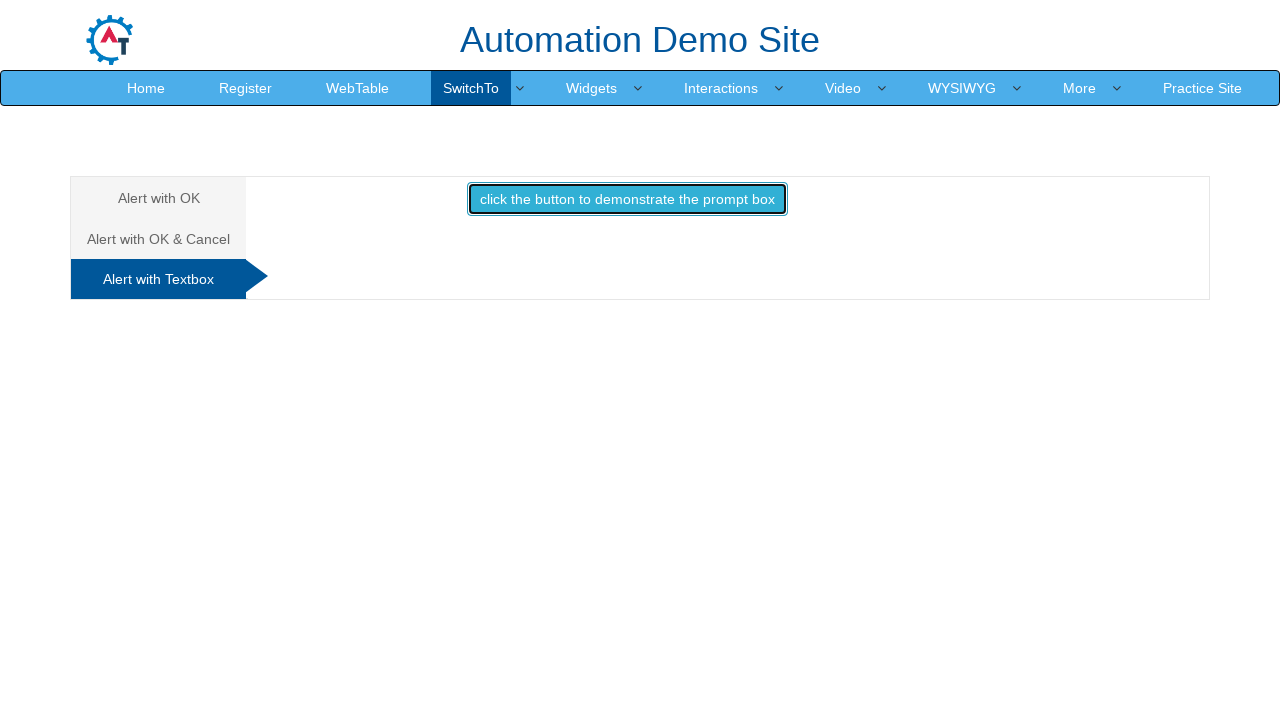